Navigates to DuckDuckGo homepage and verifies the page title

Starting URL: https://duckduckgo.com/

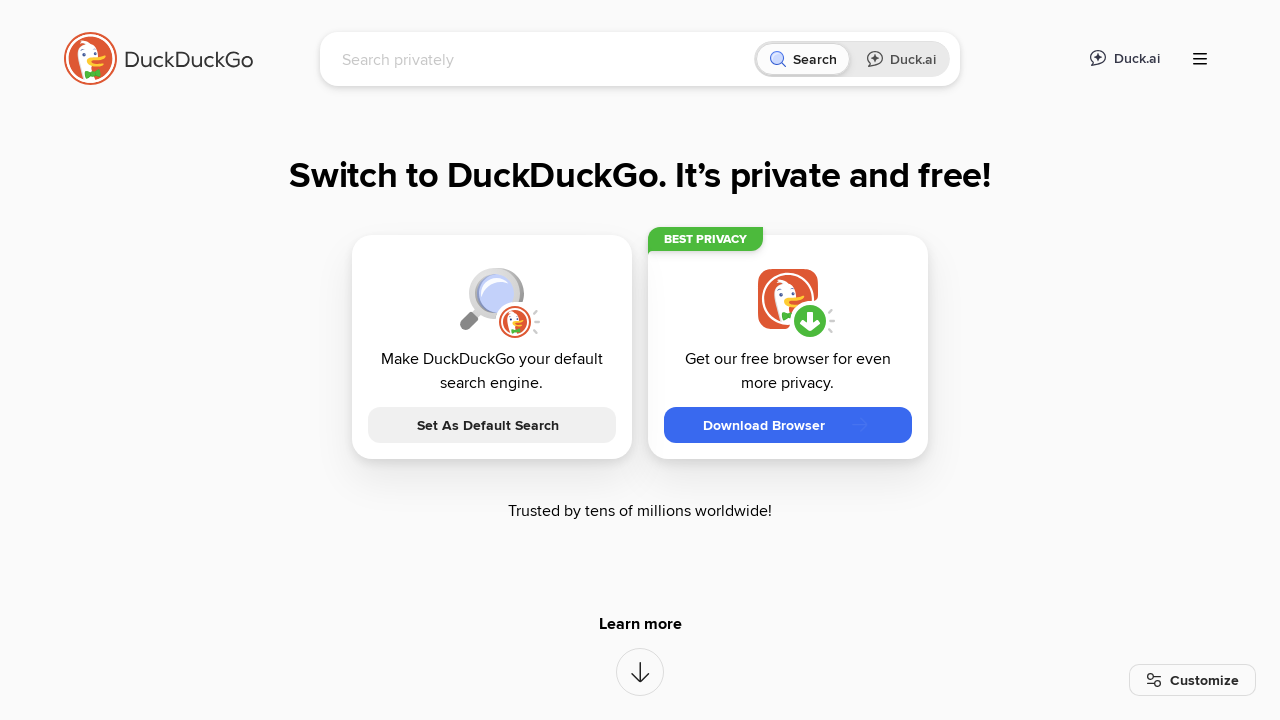

Retrieved page title
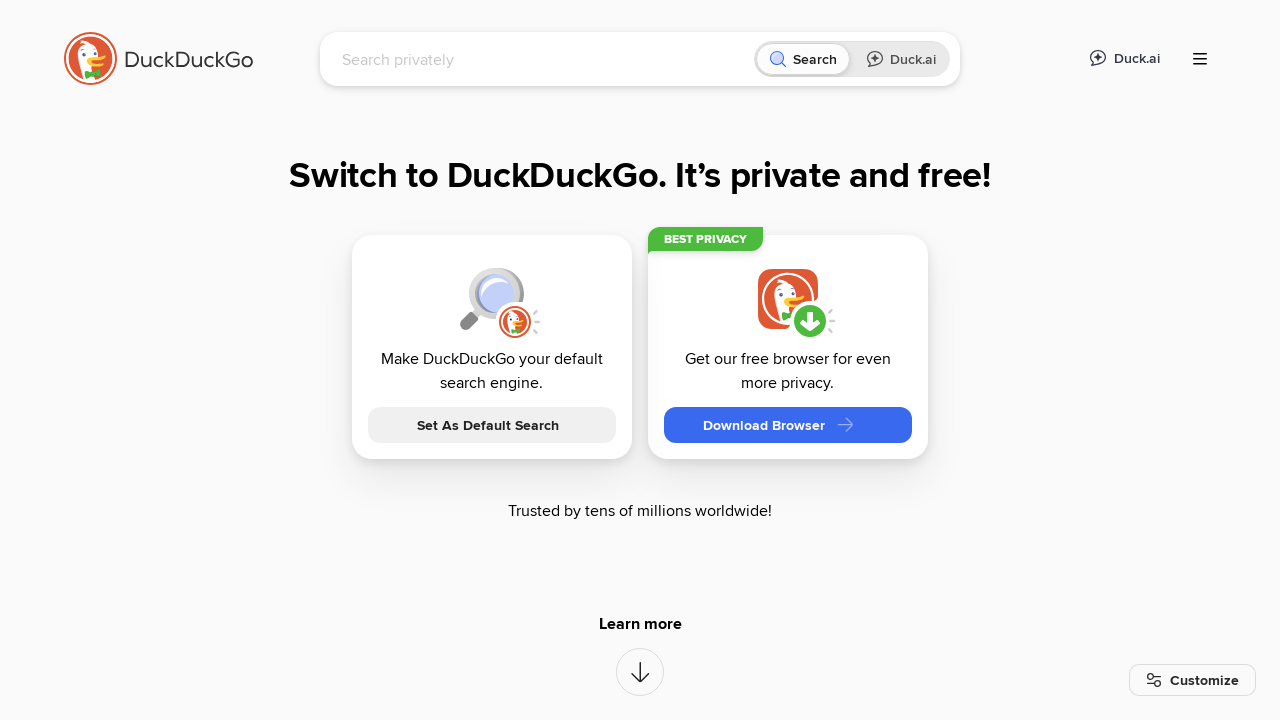

Set expected title for verification
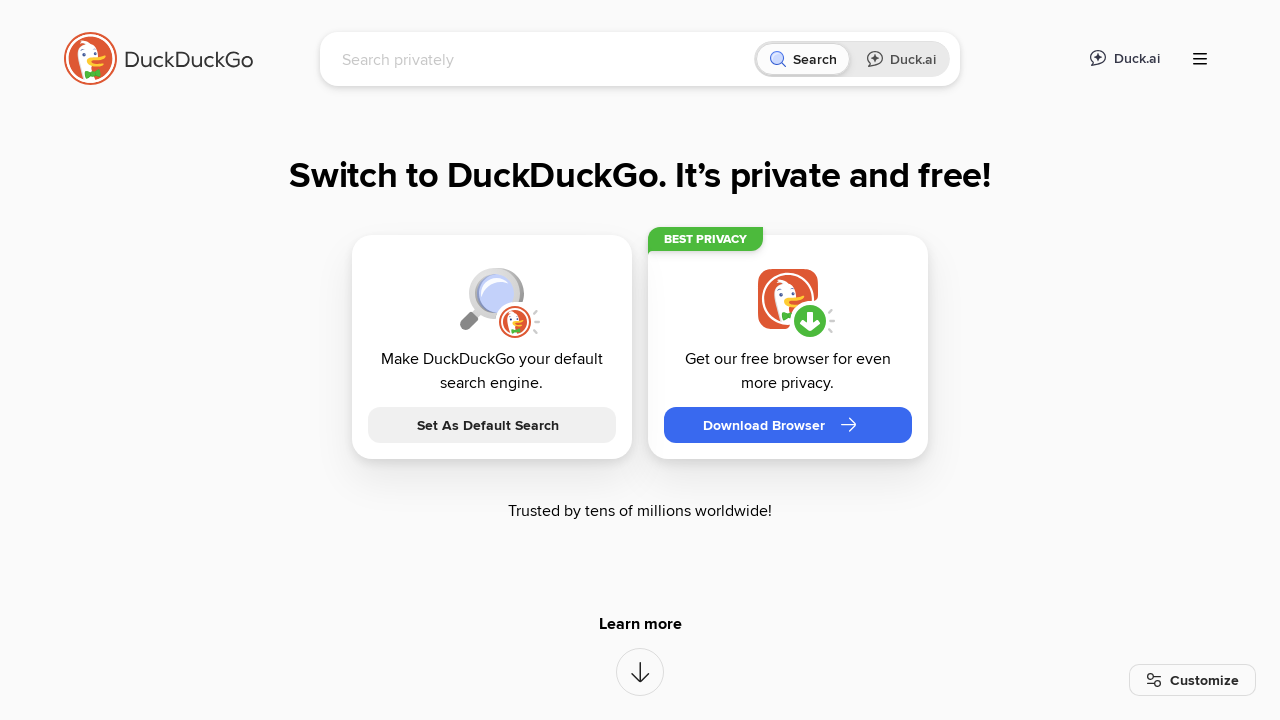

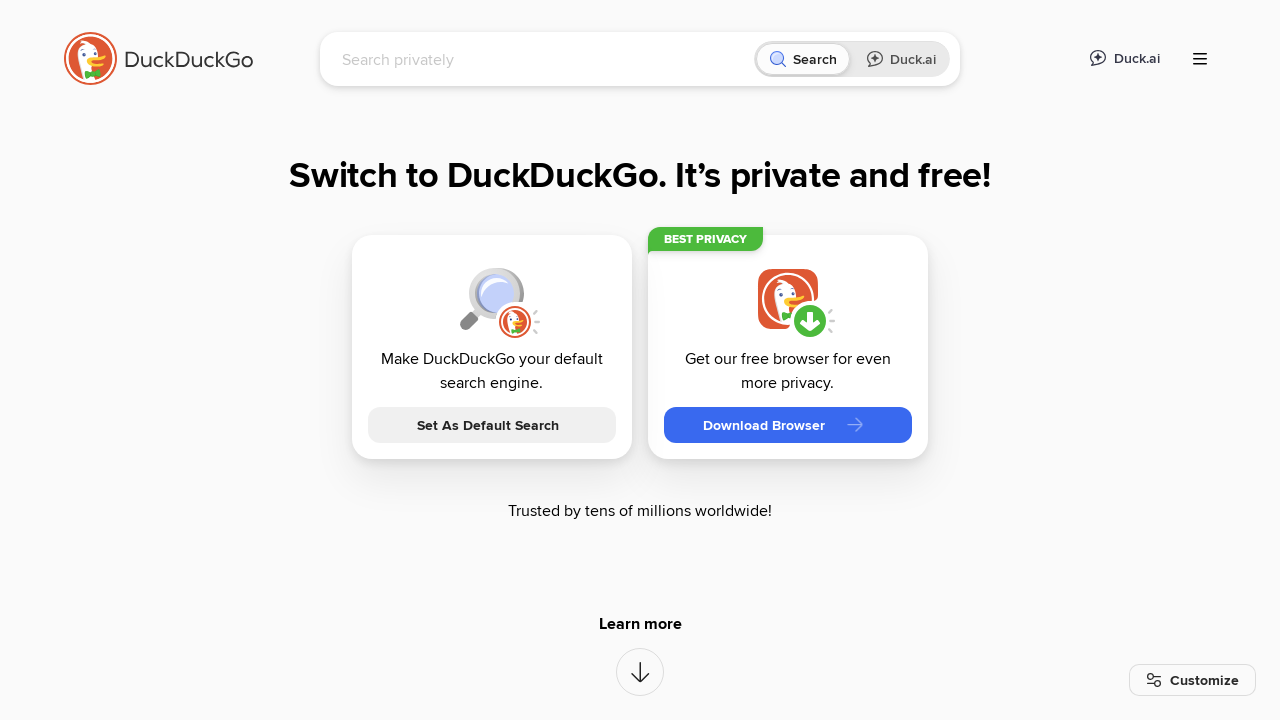